Navigates to a page, clicks a link with mathematically calculated text, then fills out and submits a form with personal information fields

Starting URL: http://suninjuly.github.io/find_link_text

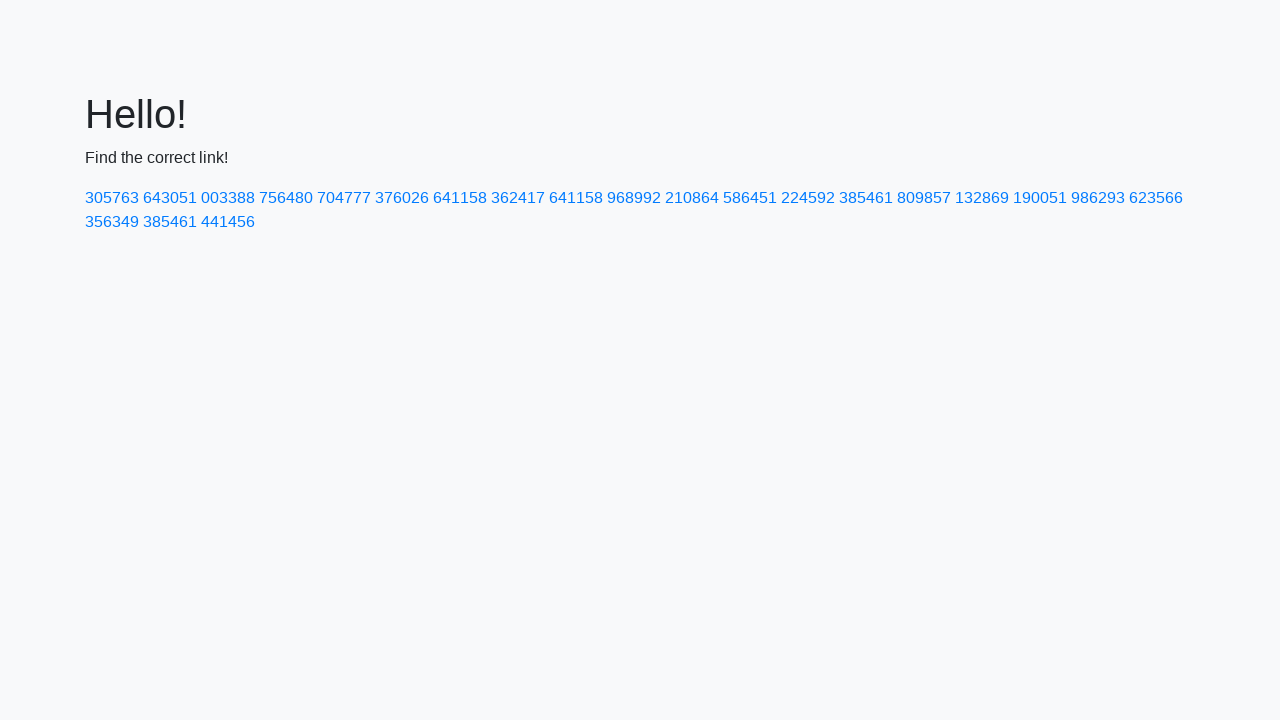

Calculated link text: 224592
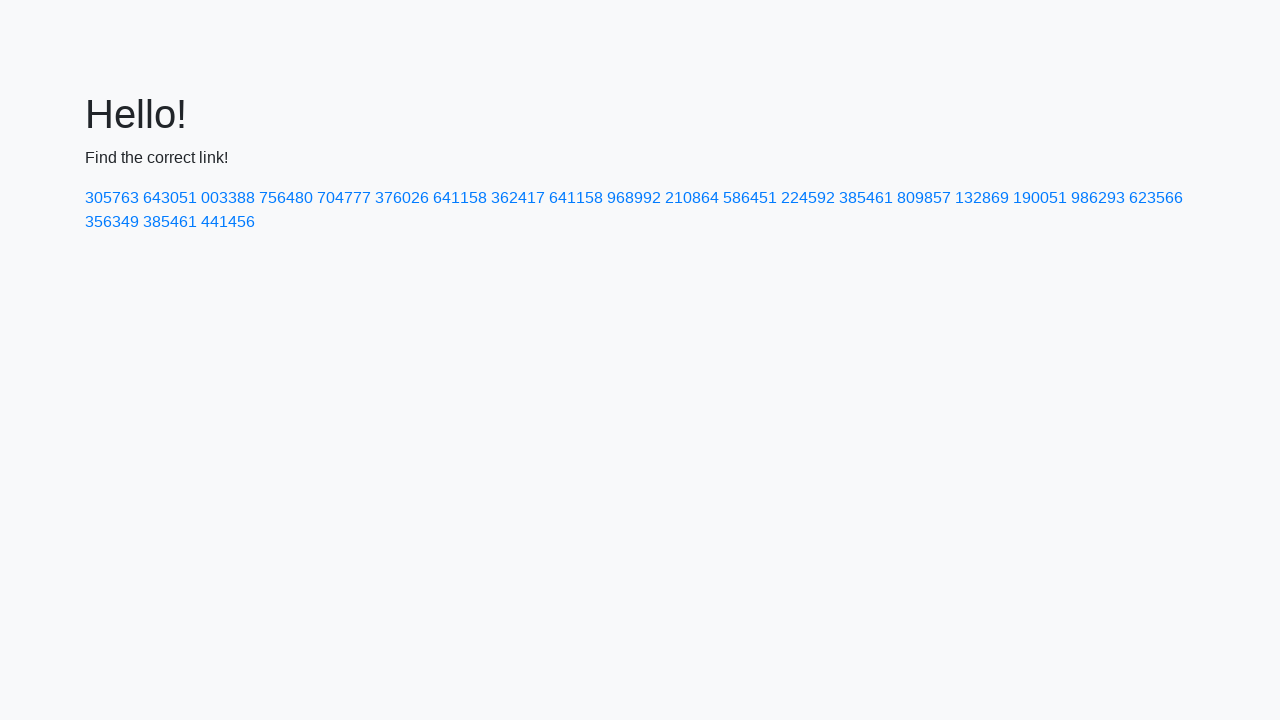

Clicked link with text '224592' at (808, 198) on a:has-text('224592')
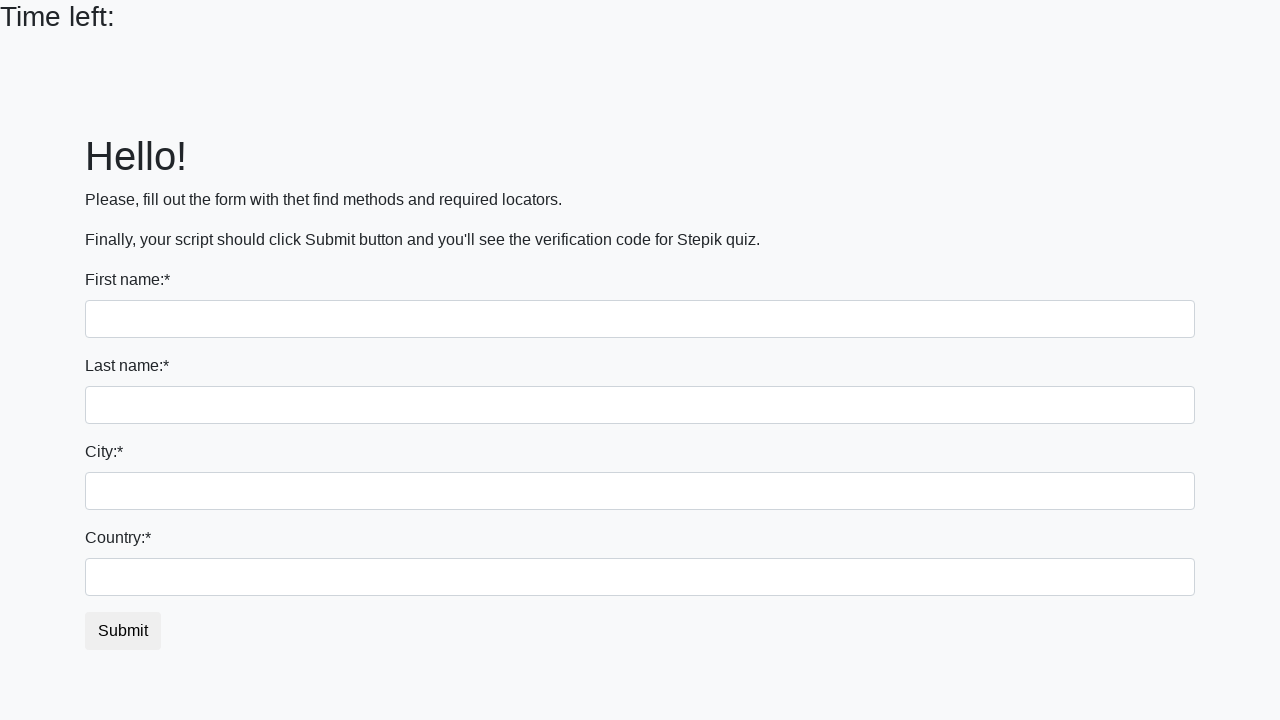

Filled first name field with 'Ivan' on input:first-of-type
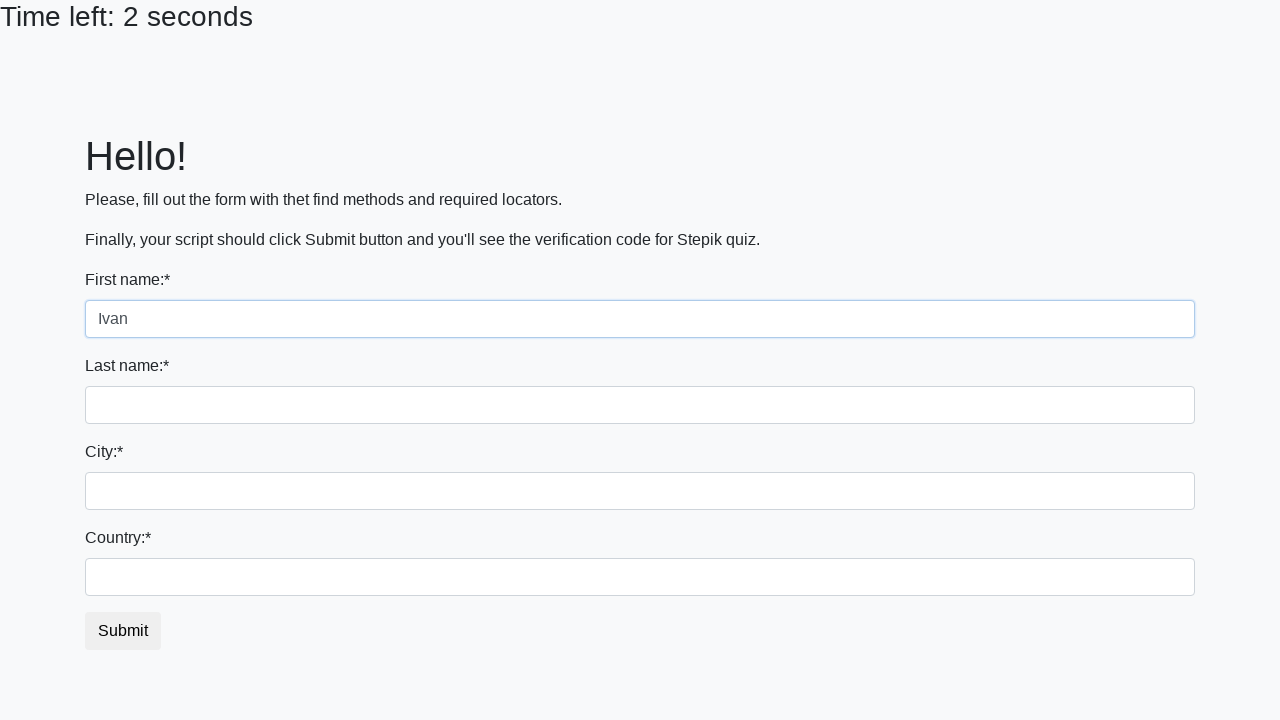

Filled last name field with 'Petrov' on input[name='last_name']
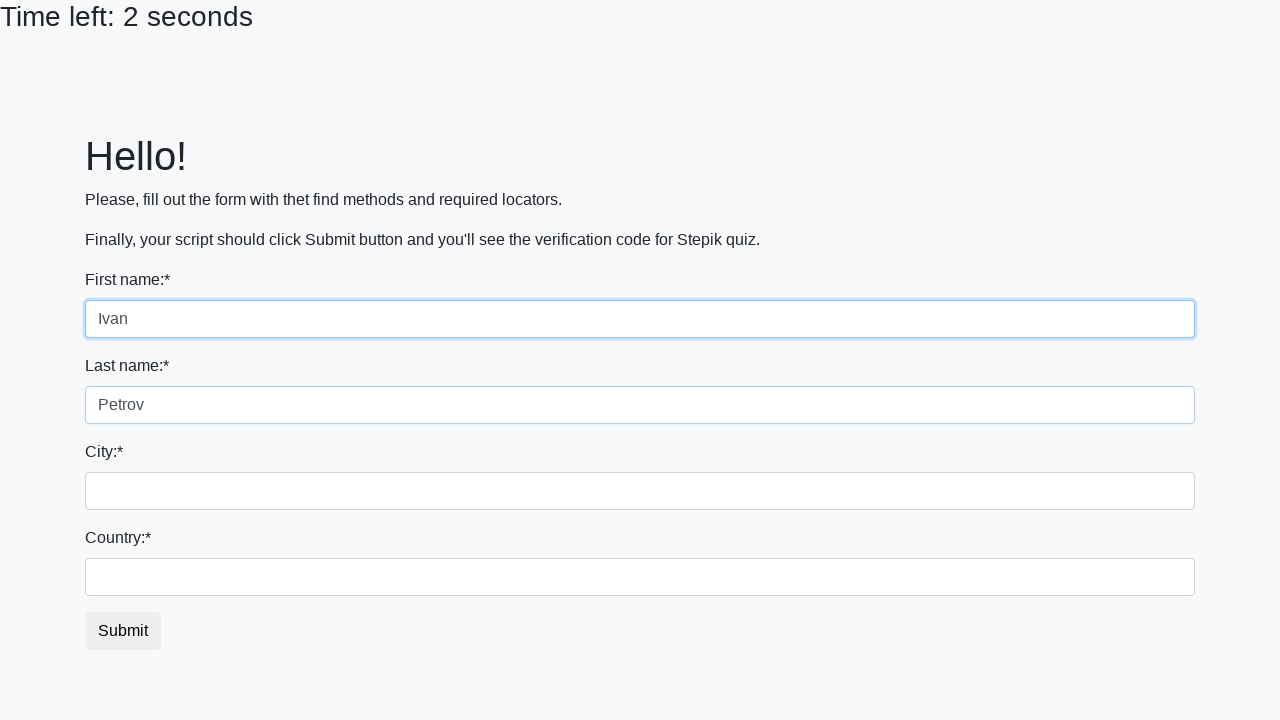

Filled city field with 'Smolensk' on .city
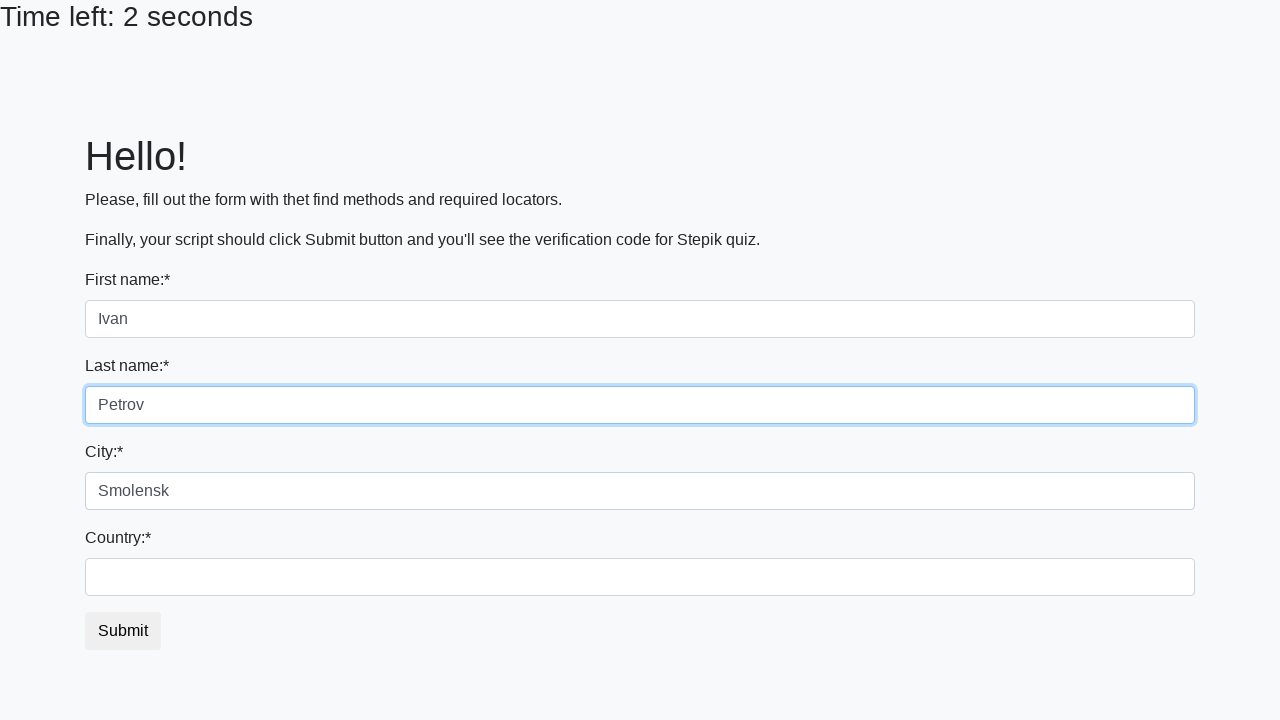

Filled country field with 'Russia' on #country
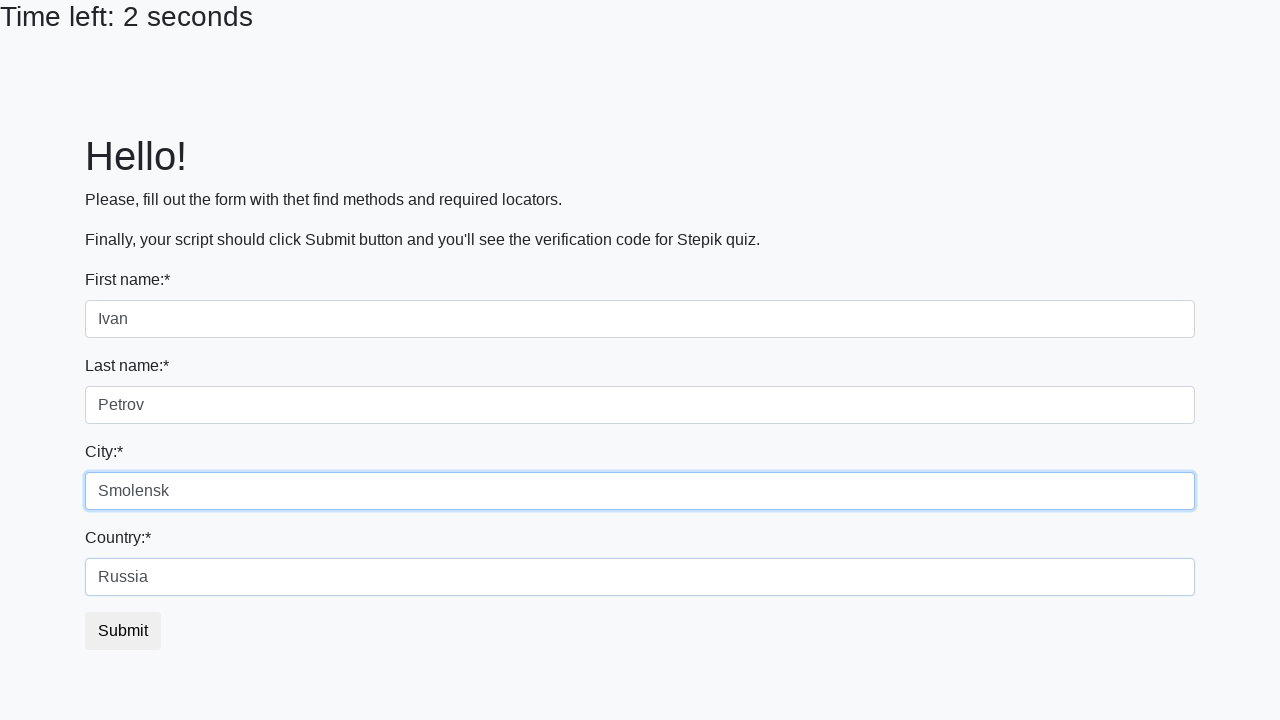

Clicked submit button to submit the form at (123, 631) on button.btn
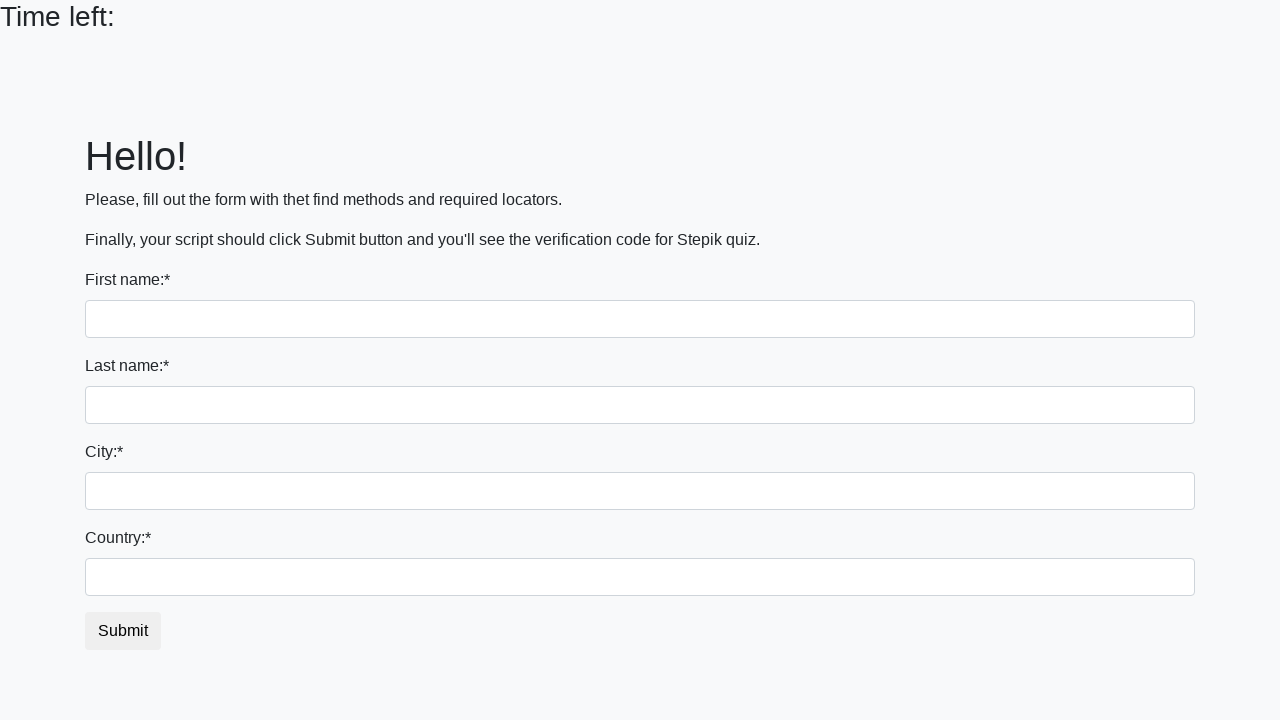

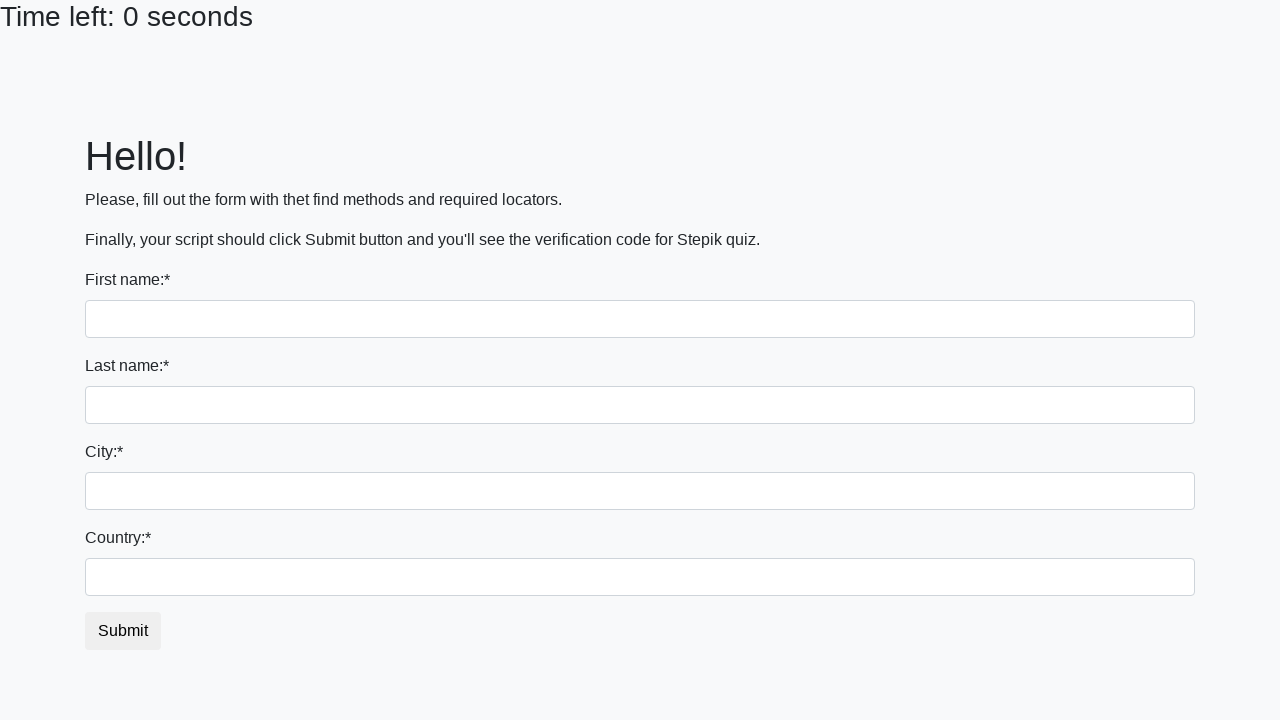